Tests interacting with a TinyMCE rich text editor by clicking on it, switching to the iframe, and entering text using actions

Starting URL: http://yizeng.me/2014/01/31/test-wysiwyg-editors-using-selenium-webdriver/

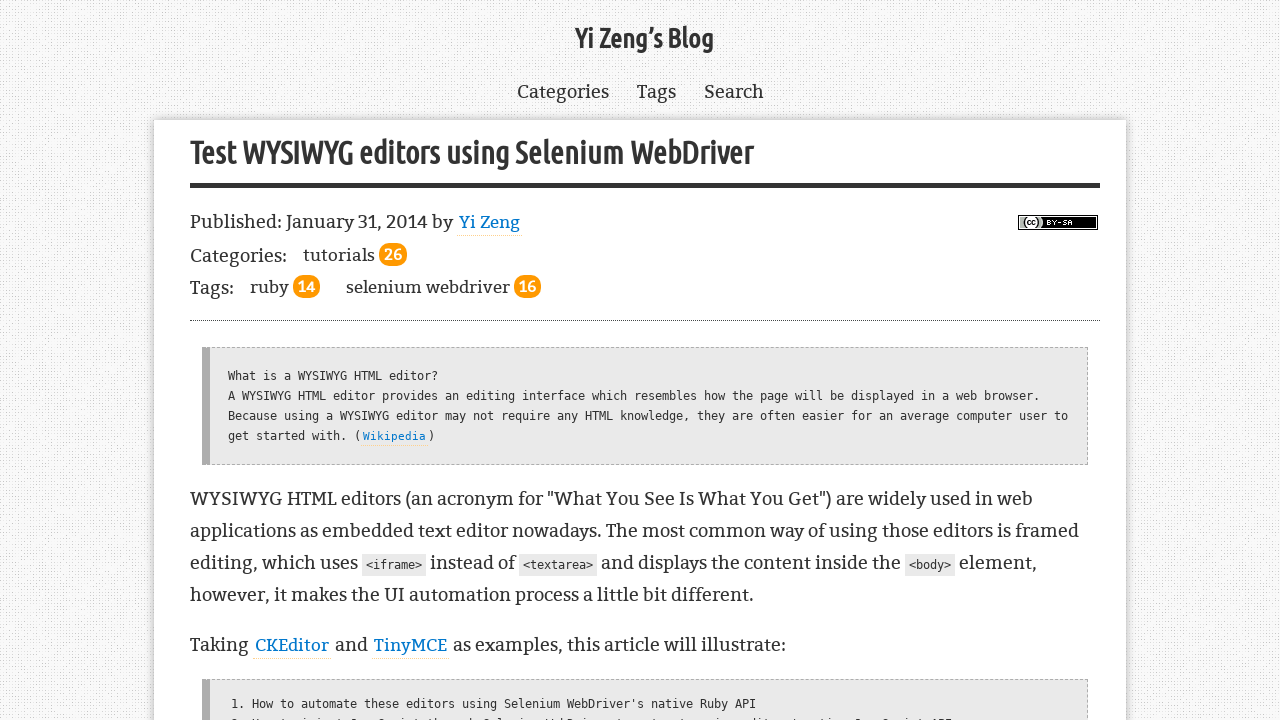

Clicked on TinyMCE editor div at (420, 360) on div#mce_4
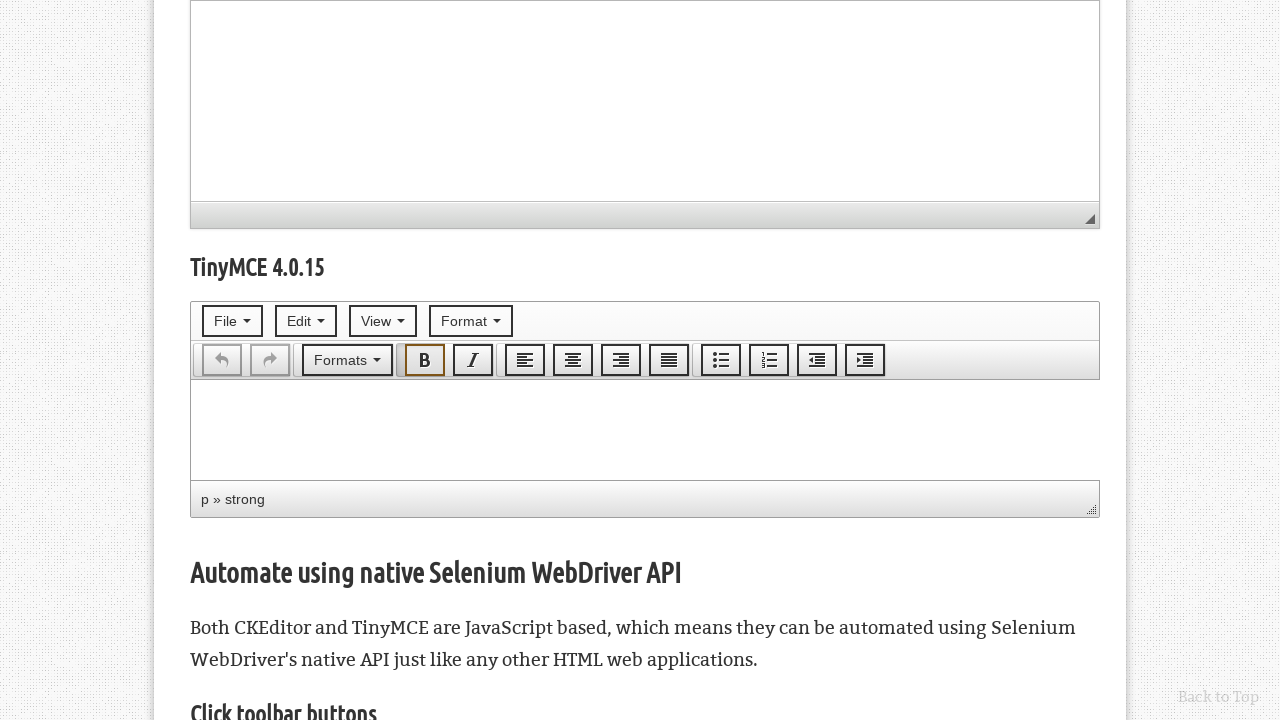

Located TinyMCE editor iframe
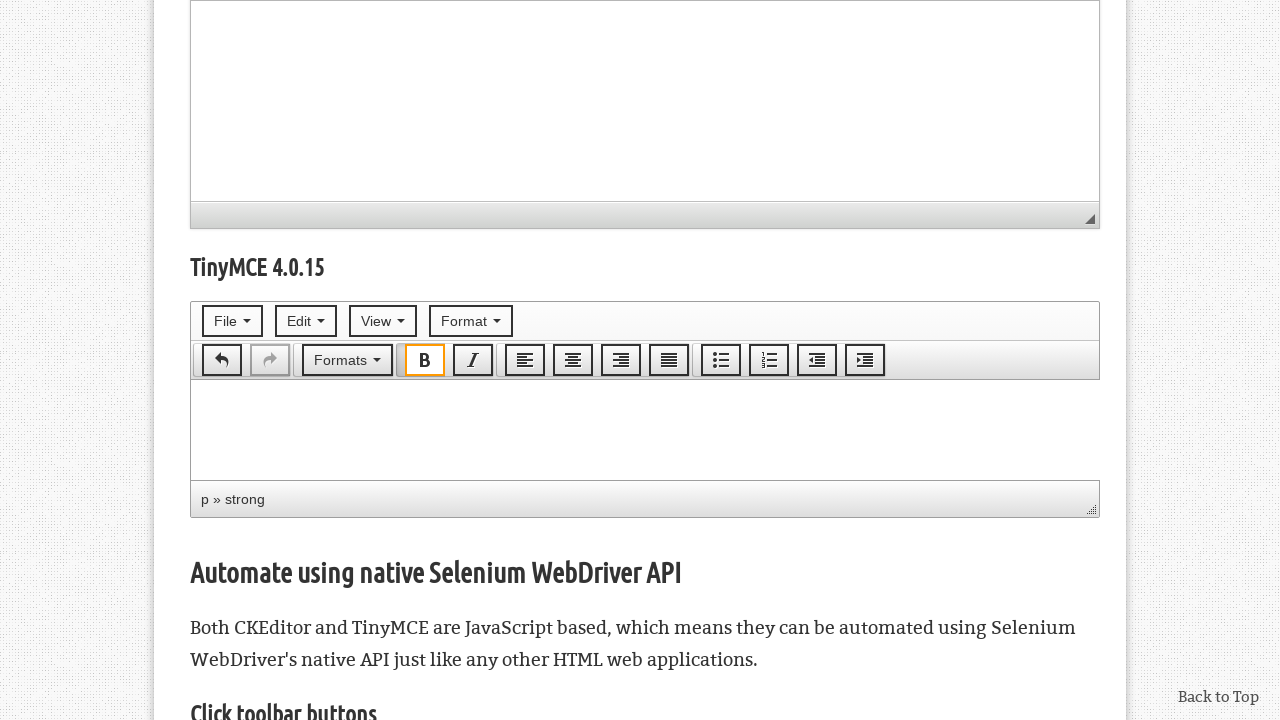

Clicked on editor body paragraph at (645, 397) on #tinymce-editor_ifr >> internal:control=enter-frame >> body#tinymce p
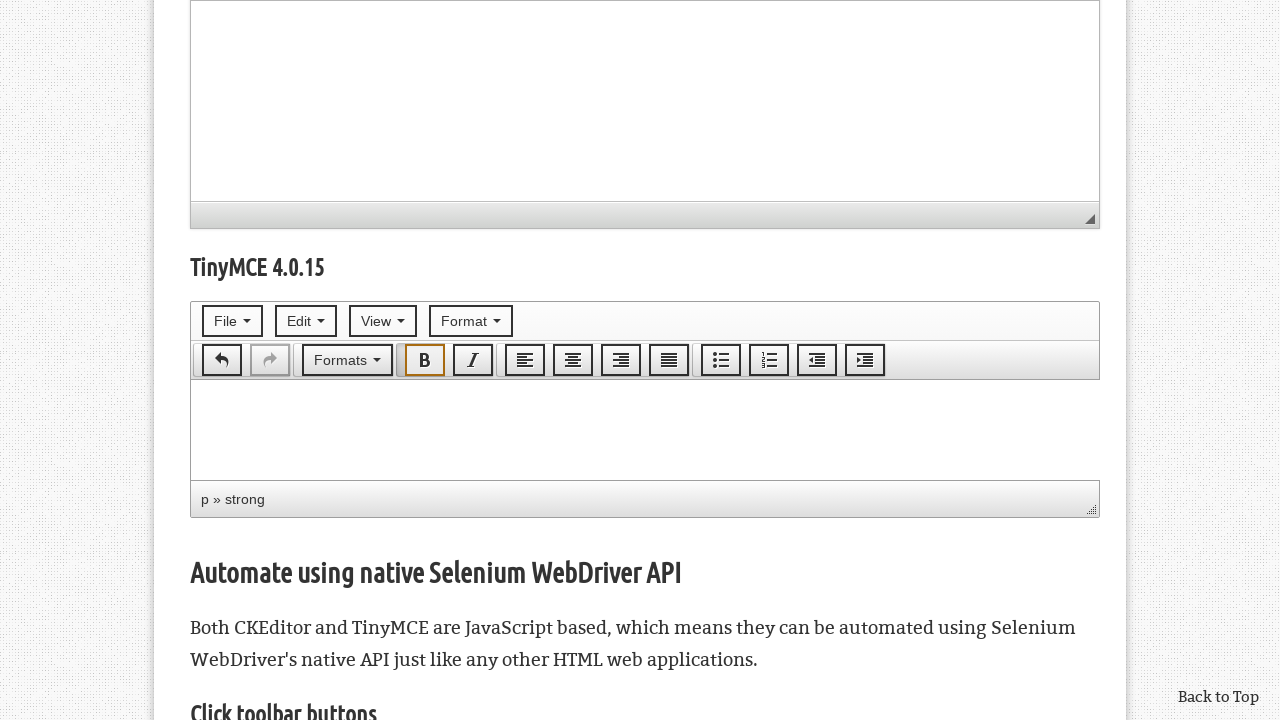

Entered text 'Hi...Please enter your sample text here.' into TinyMCE editor on #tinymce-editor_ifr >> internal:control=enter-frame >> body#tinymce p
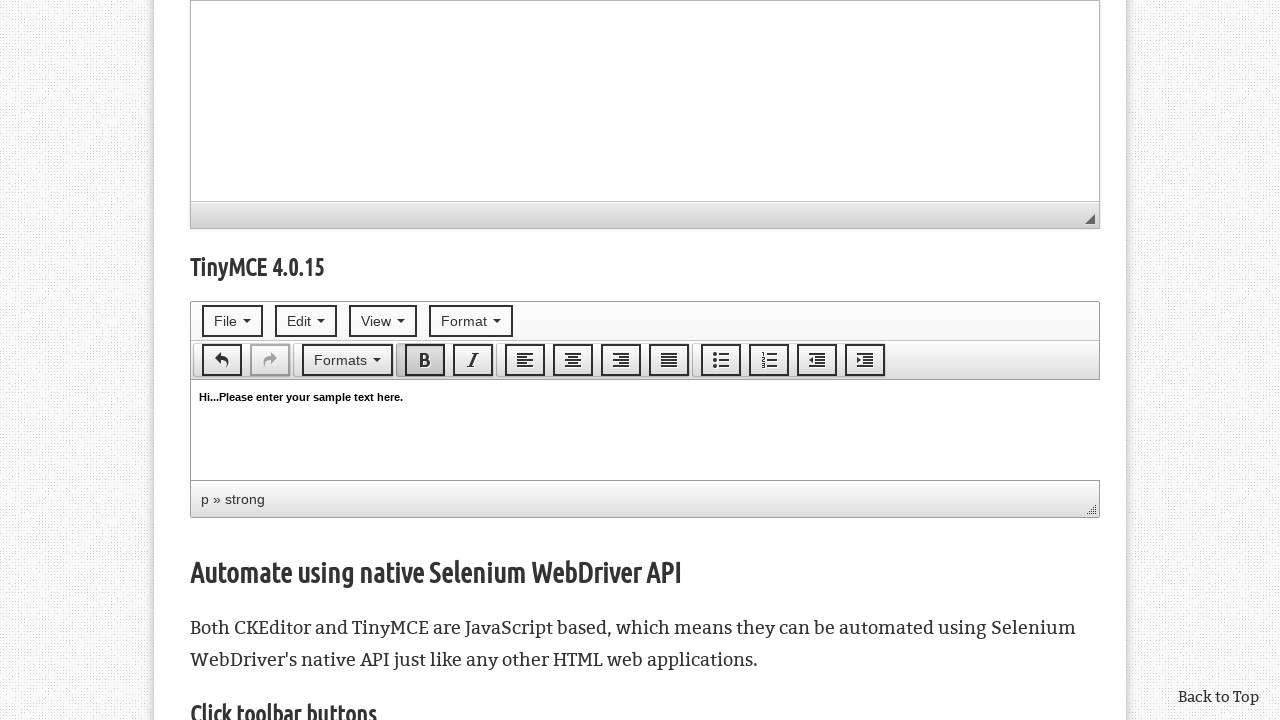

Printed confirmation message
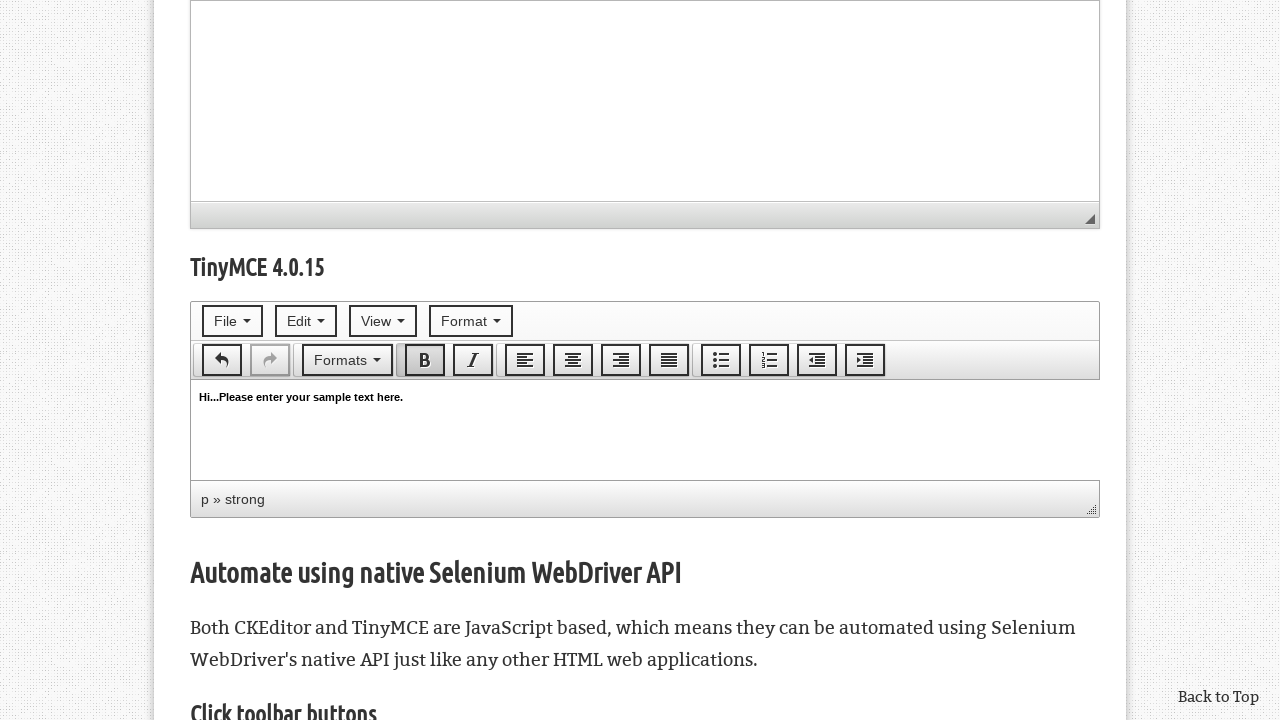

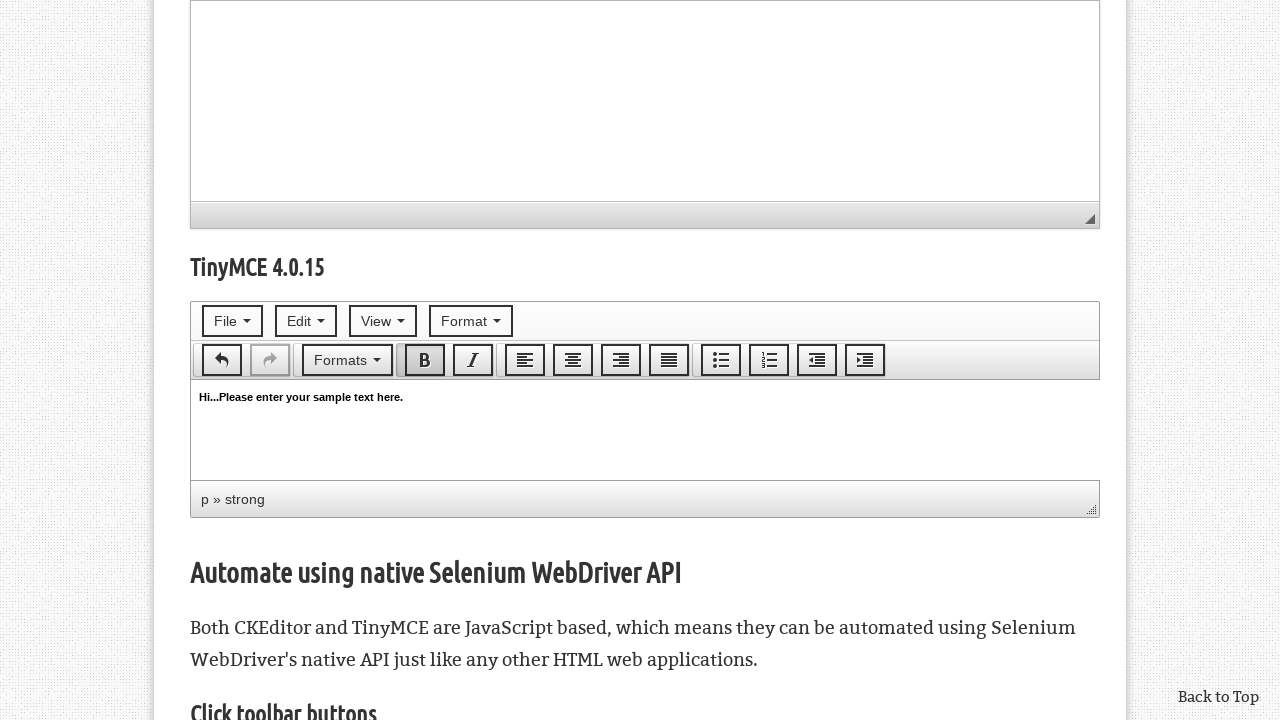